Tests a registration form by filling in user details including first name, last name, address, email, phone, gender selection, and password fields

Starting URL: https://demo.automationtesting.in/Register.html

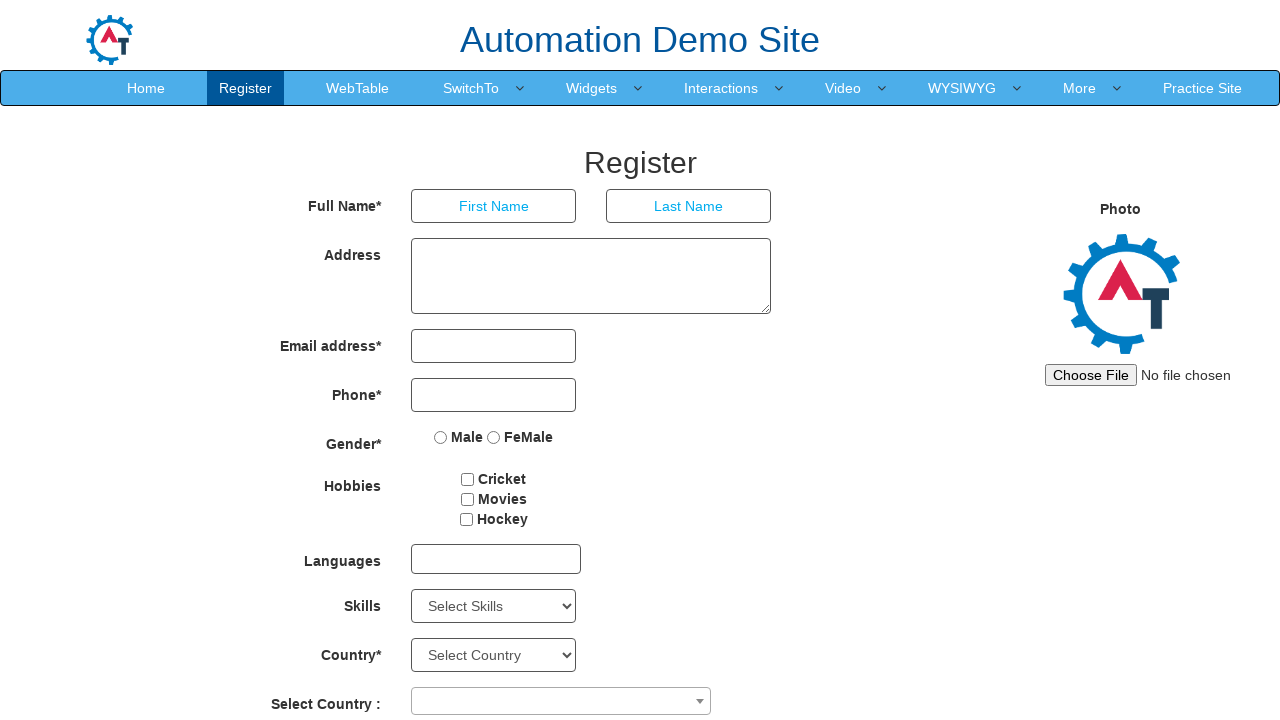

Filled first name field with 'Michael' on input[placeholder='First Name']
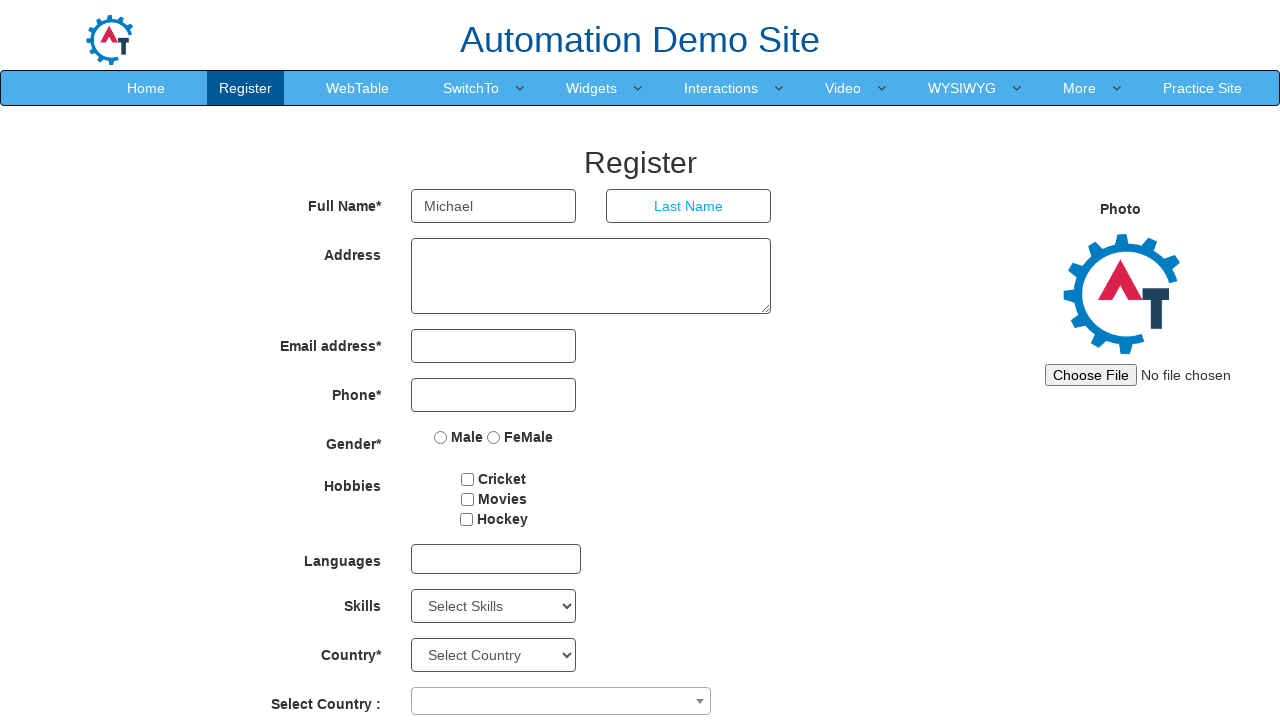

Filled last name field with 'Johnson' on input[placeholder='Last Name']
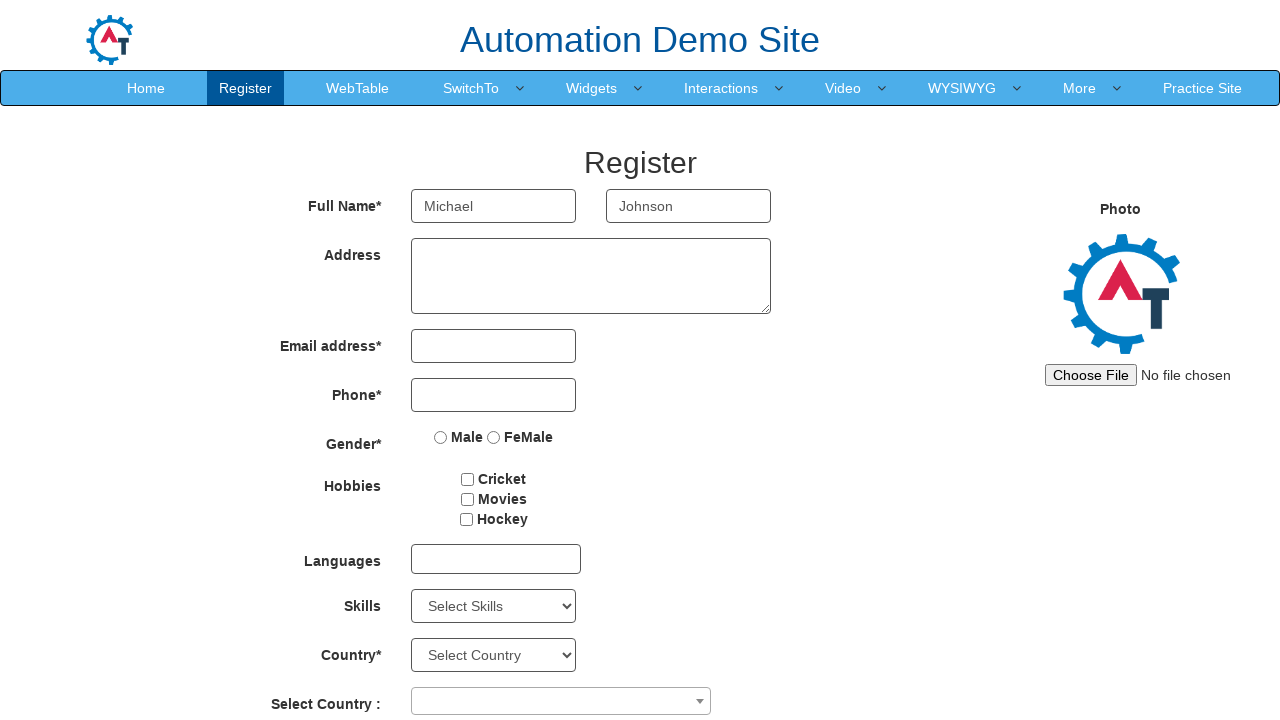

Filled address field with '123 Oak Street, Apt 4B, Springfield, IL 62701' on textarea[rows='3']
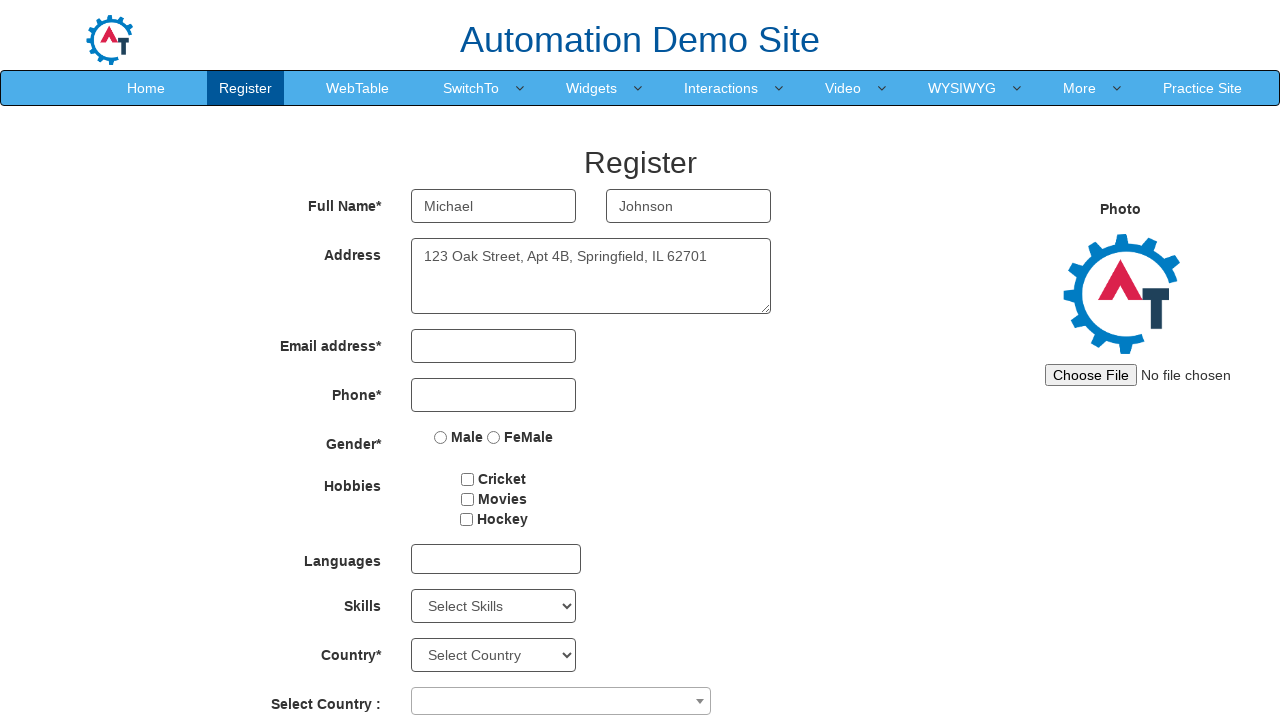

Filled email field with 'michael.johnson87@example.com' on input[type='email']
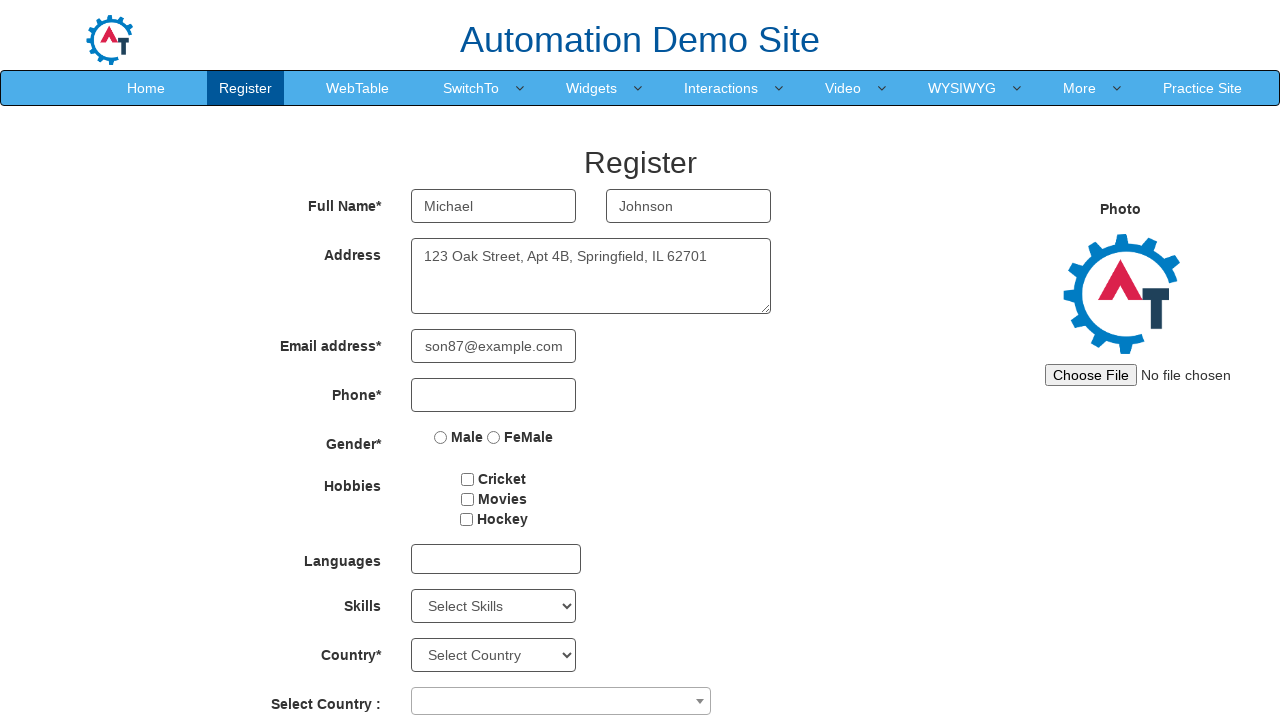

Filled phone field with '5551234567' on input[type='tel']
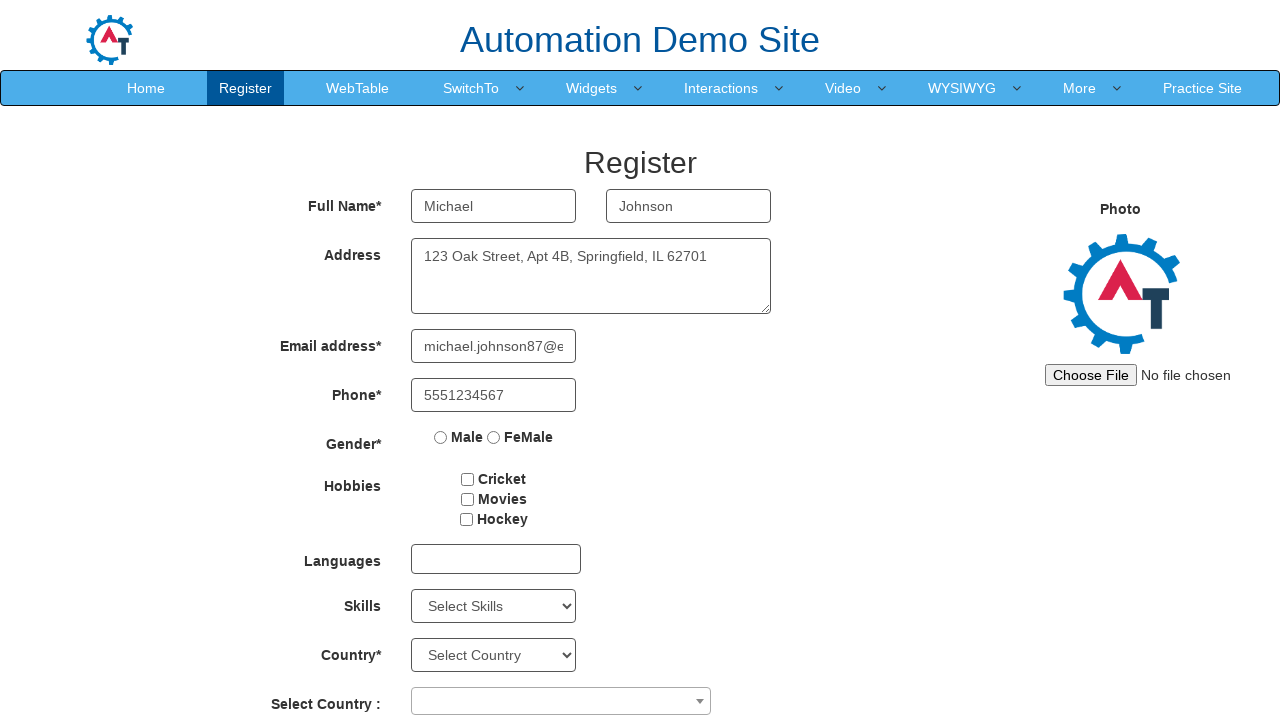

Selected Male gender option at (441, 437) on input[value='Male']
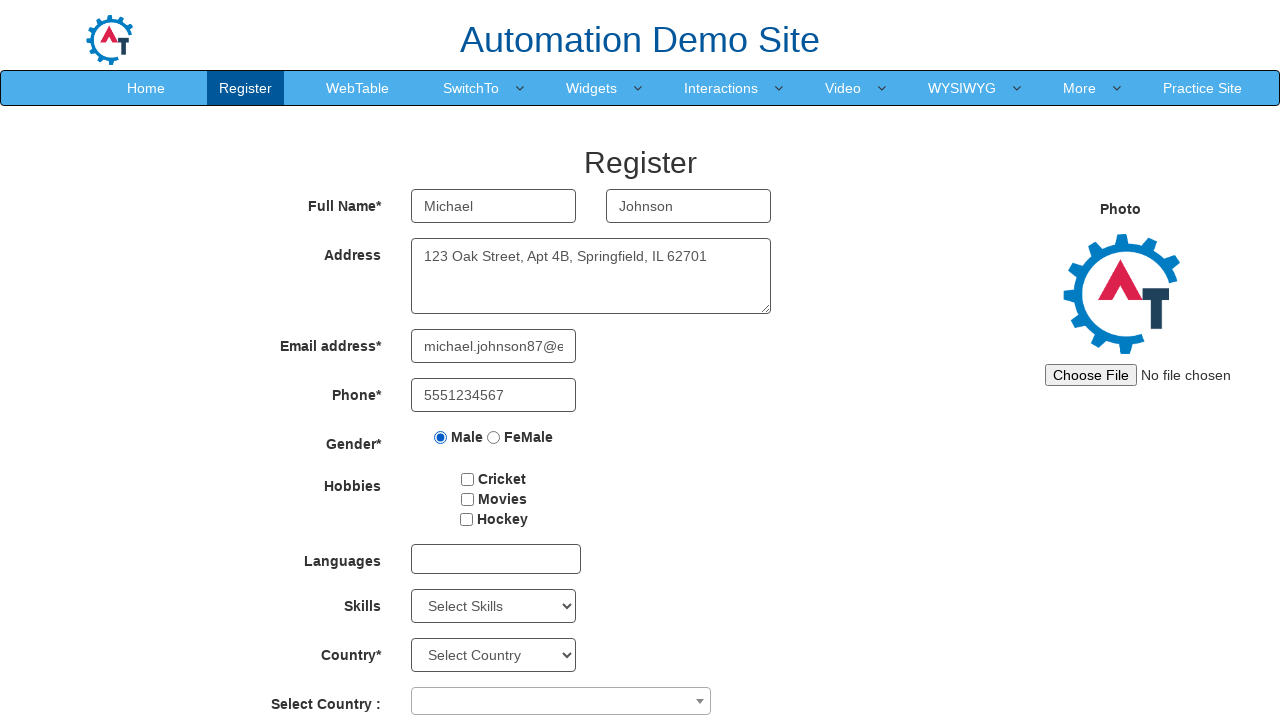

Filled password field with 'SecurePass123!' on #firstpassword
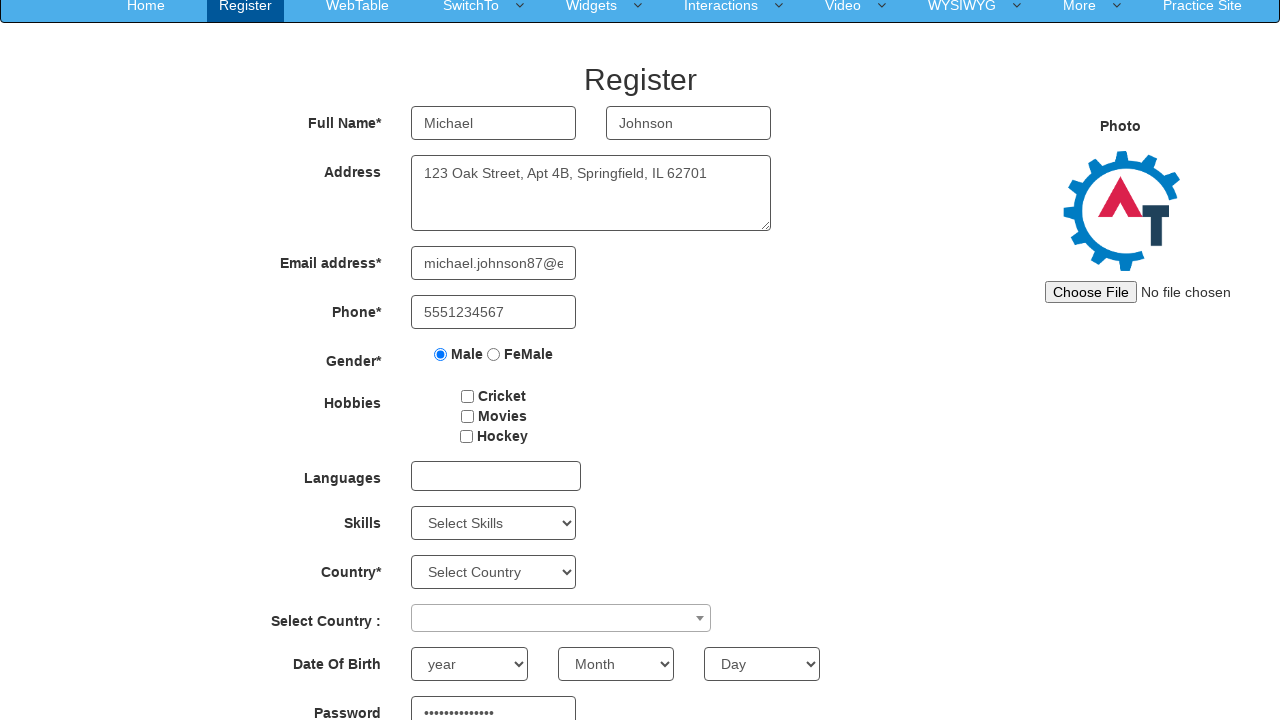

Filled confirm password field with 'SecurePass123!' on #secondpassword
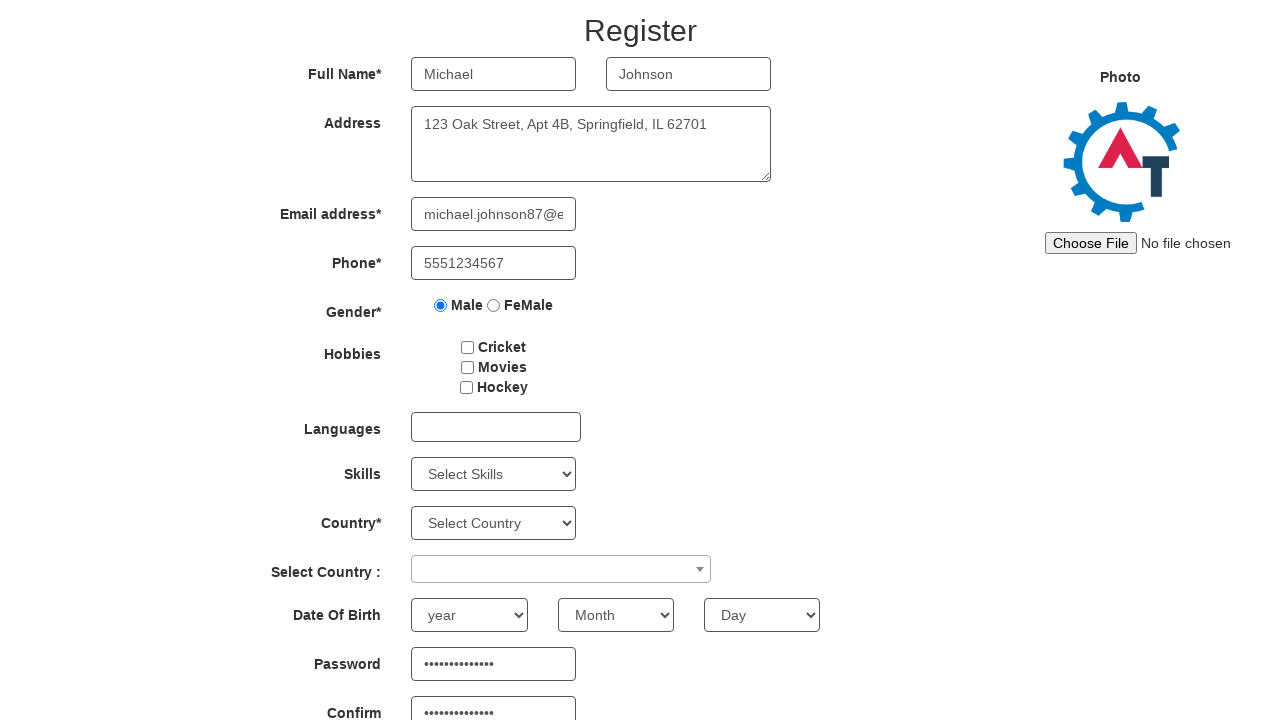

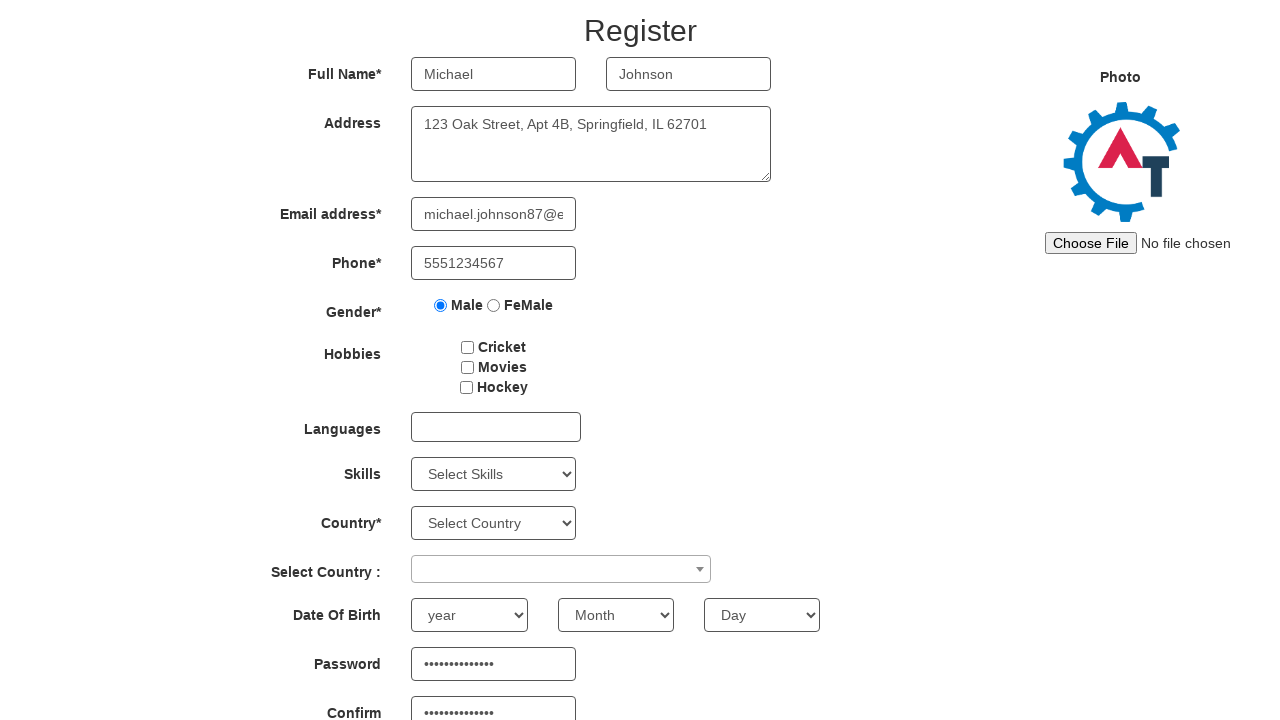